Tests the course search functionality on the NTUST course query website by entering a search keyword and submitting the search to view results.

Starting URL: https://querycourse.ntust.edu.tw/querycourse/#/

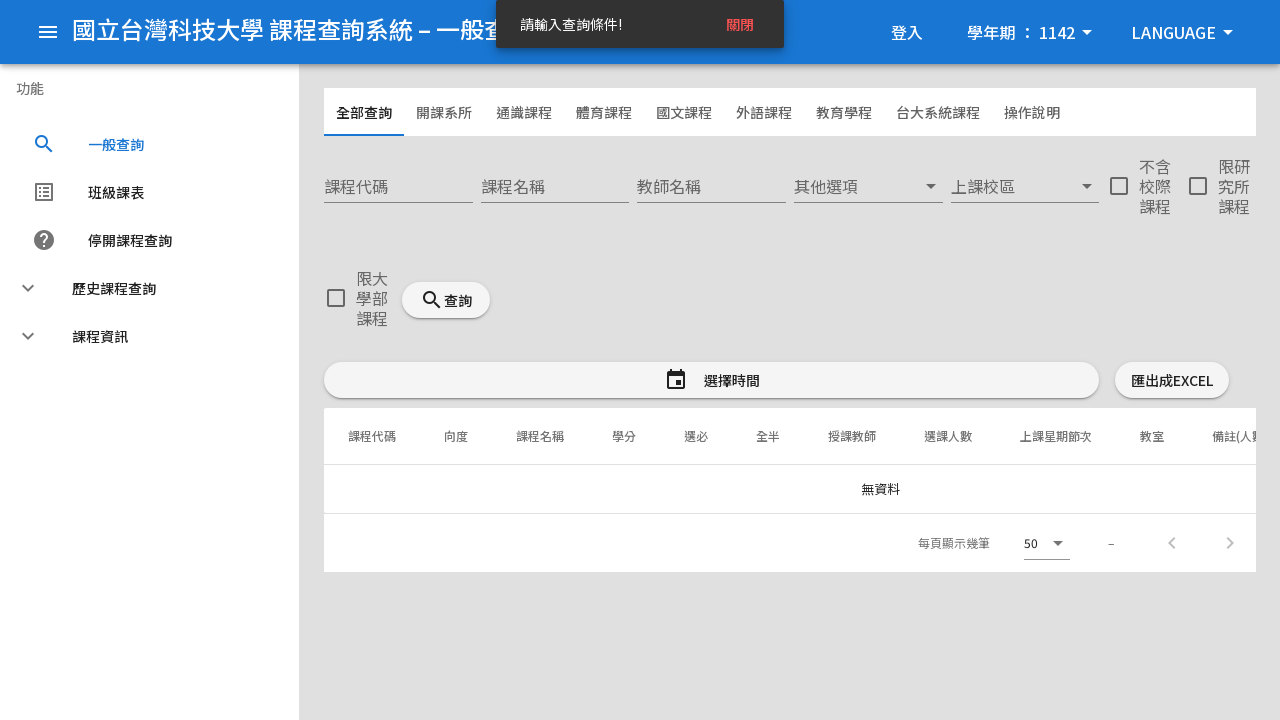

Set viewport size to 1000x900
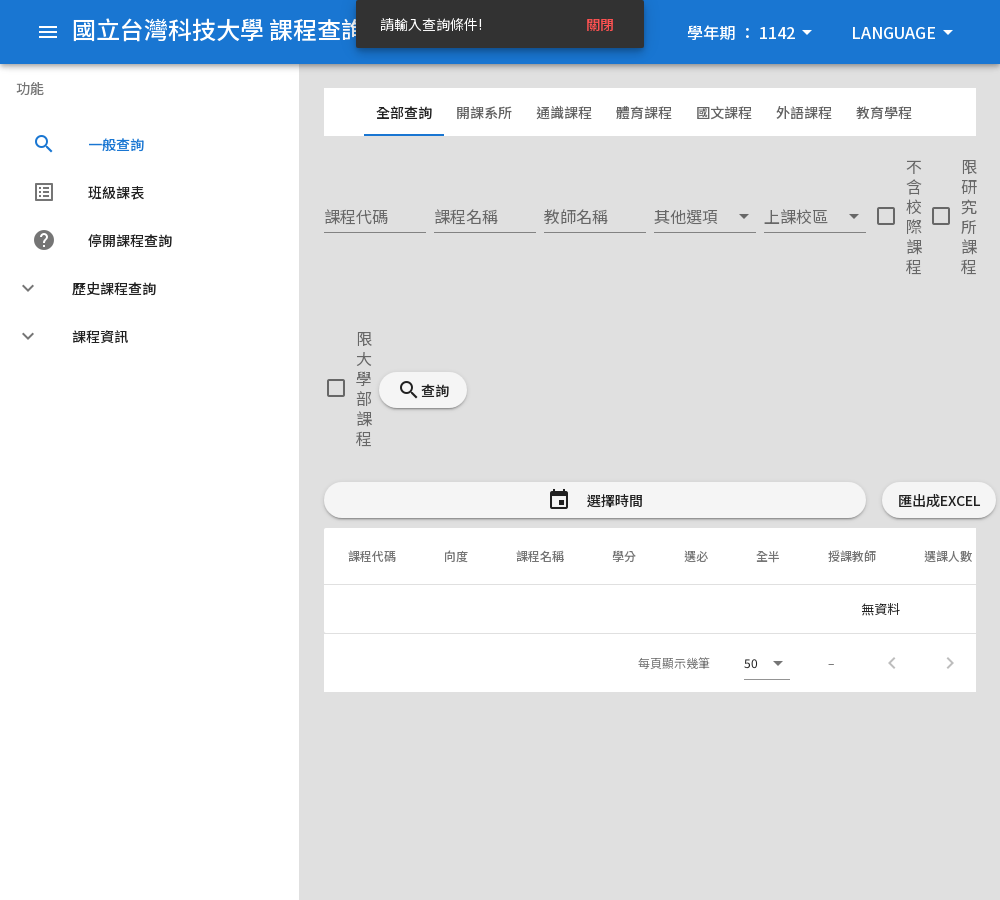

Clicked on page to dismiss any overlay/modal at (500, 400)
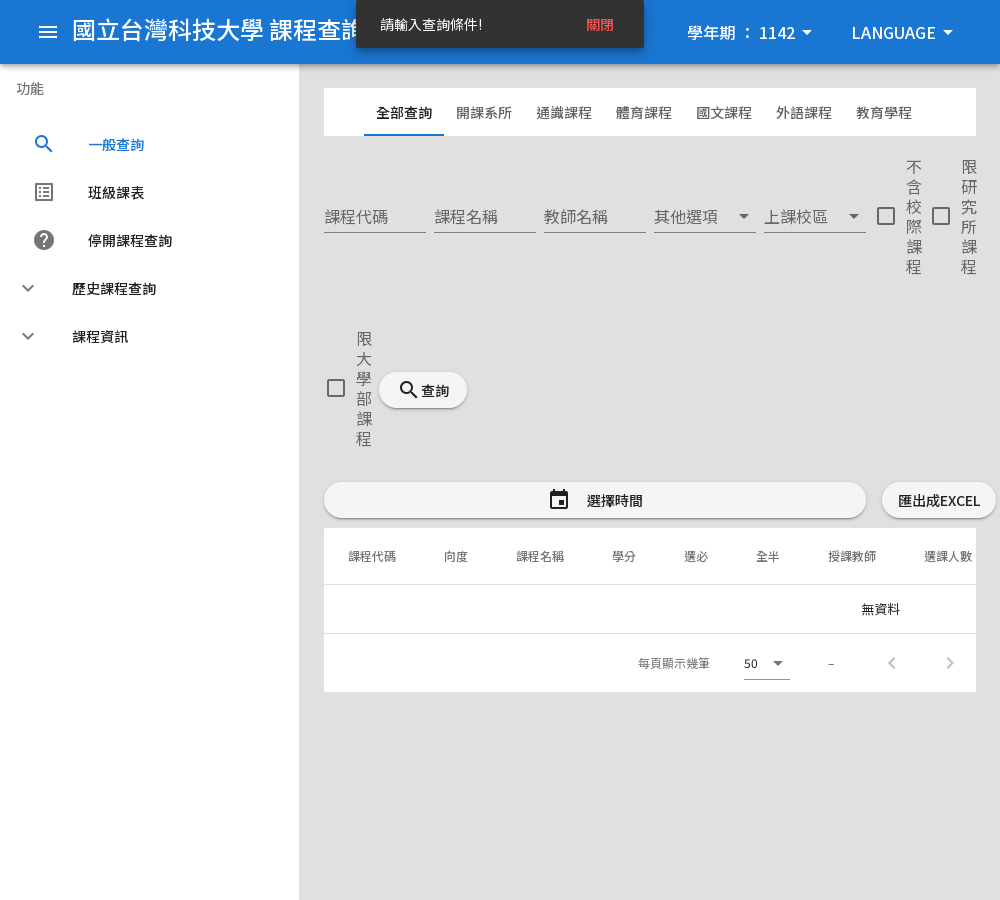

Waited 2 seconds for UI transitions
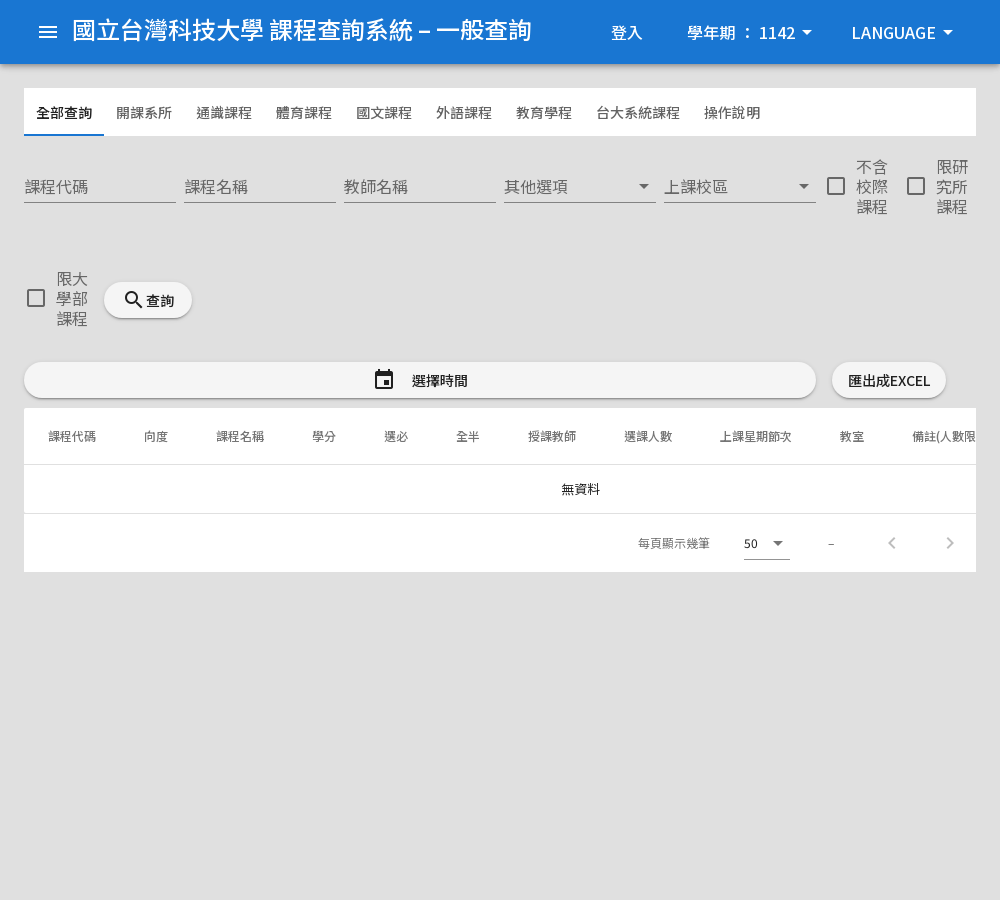

Filled course name search field with 'machine learning' on input[aria-label="課程名稱"]
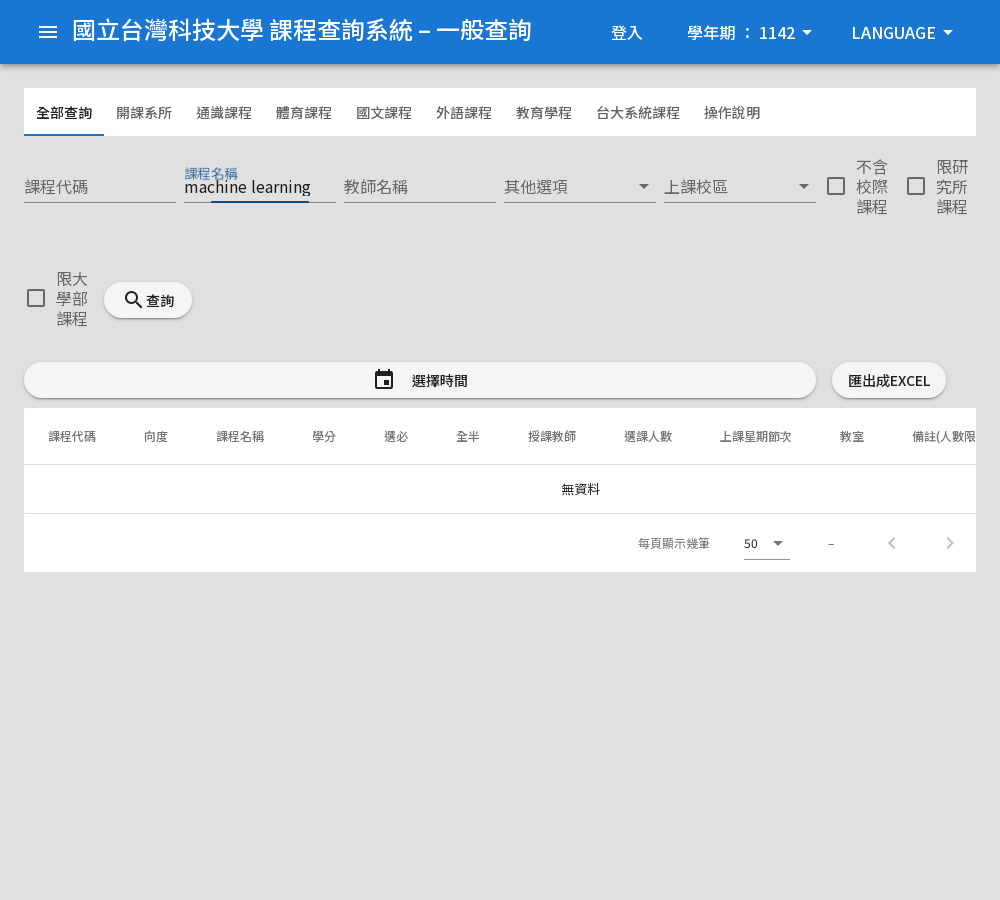

Pressed Enter to submit course search on input[aria-label="課程名稱"]
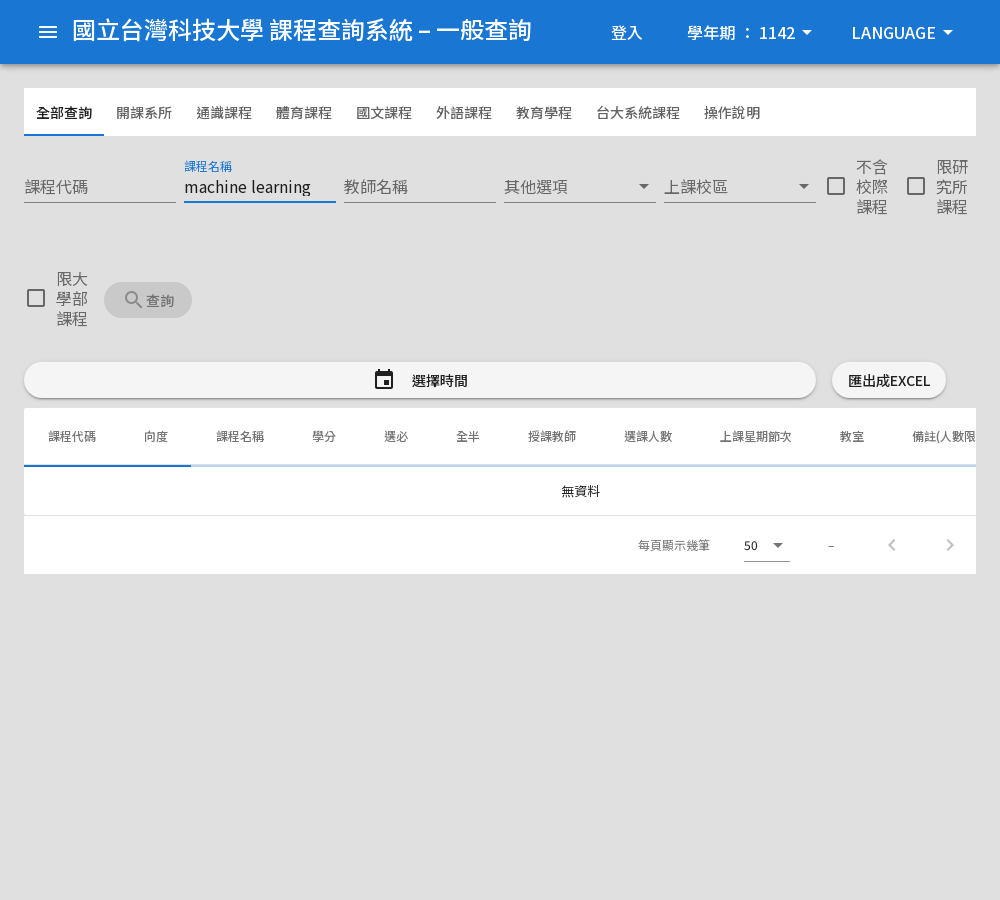

Course search results table loaded successfully
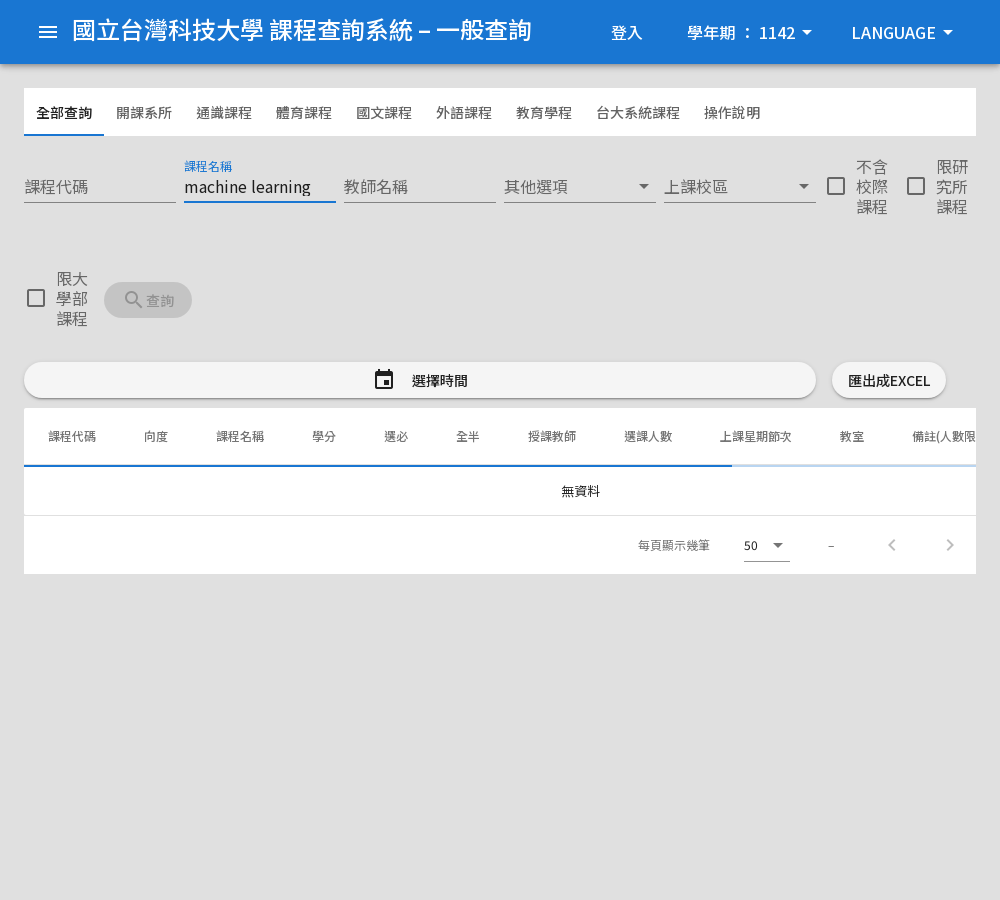

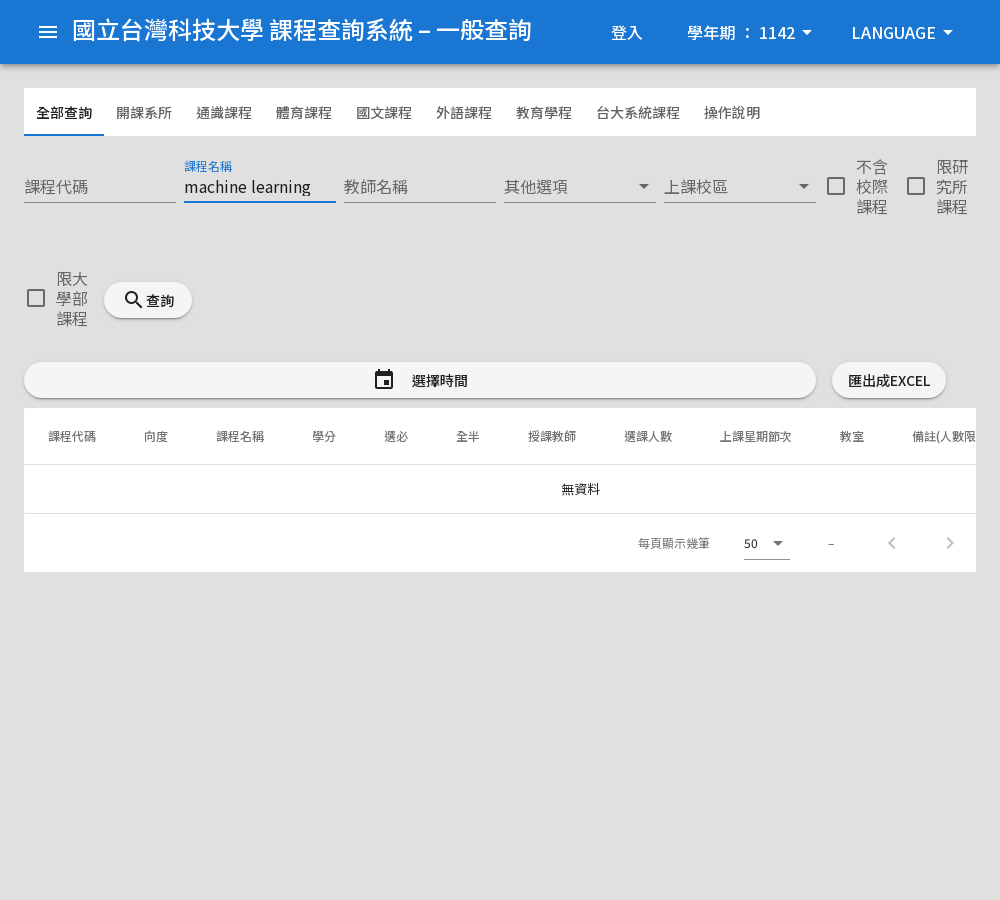